Navigates to the Samsung website homepage

Starting URL: https://www.samsung.com

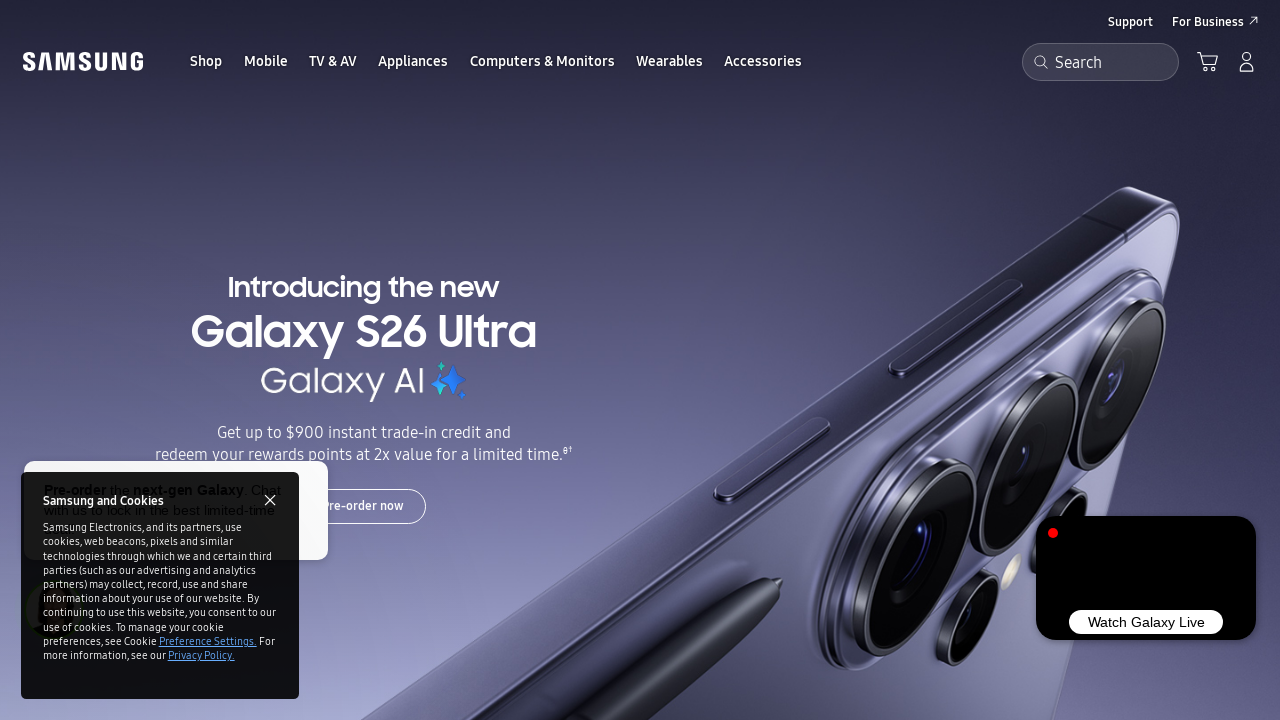

Navigated to Samsung website homepage at https://www.samsung.com
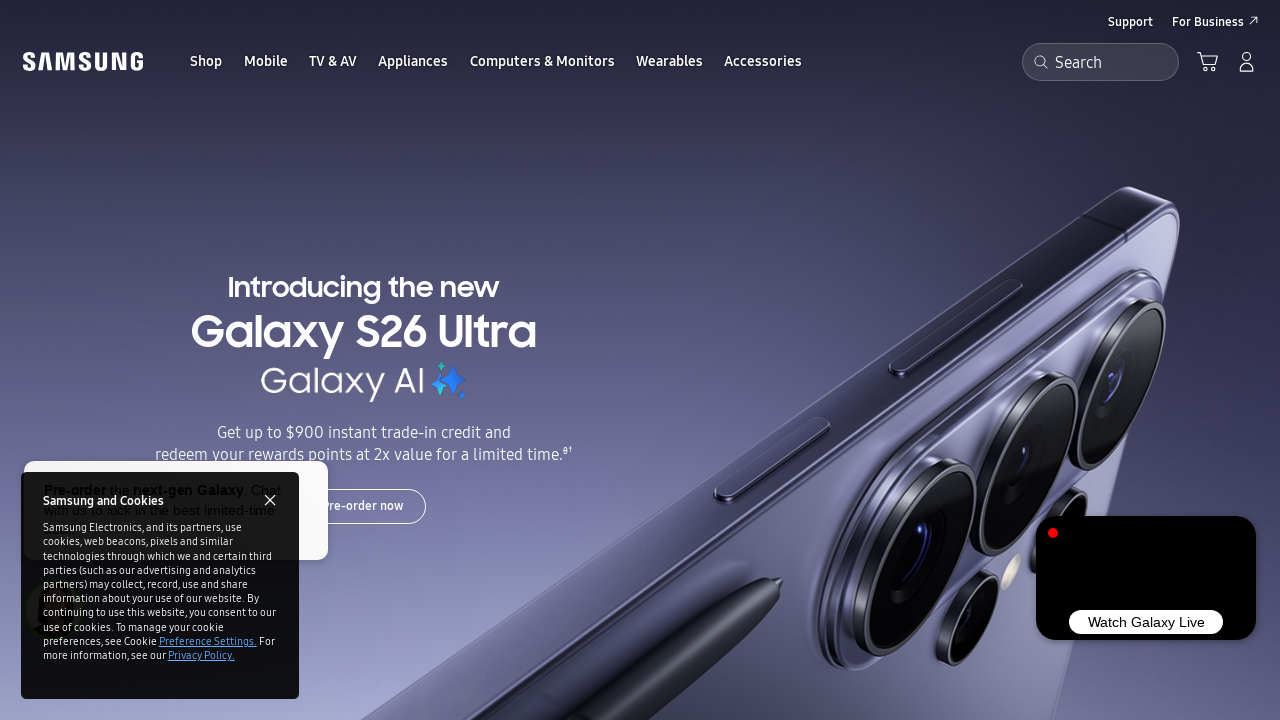

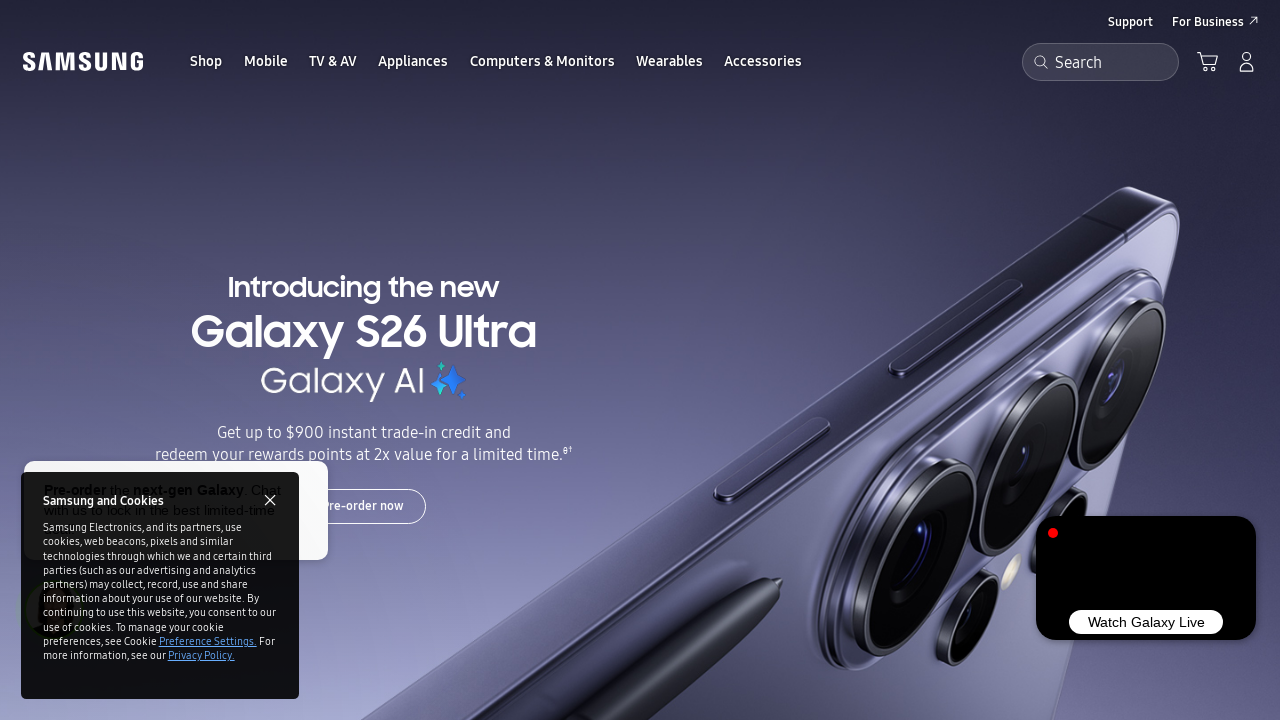